Tests mouse over functionality by navigating to the mouse over page and clicking elements

Starting URL: http://www.uitestingplayground.com/home

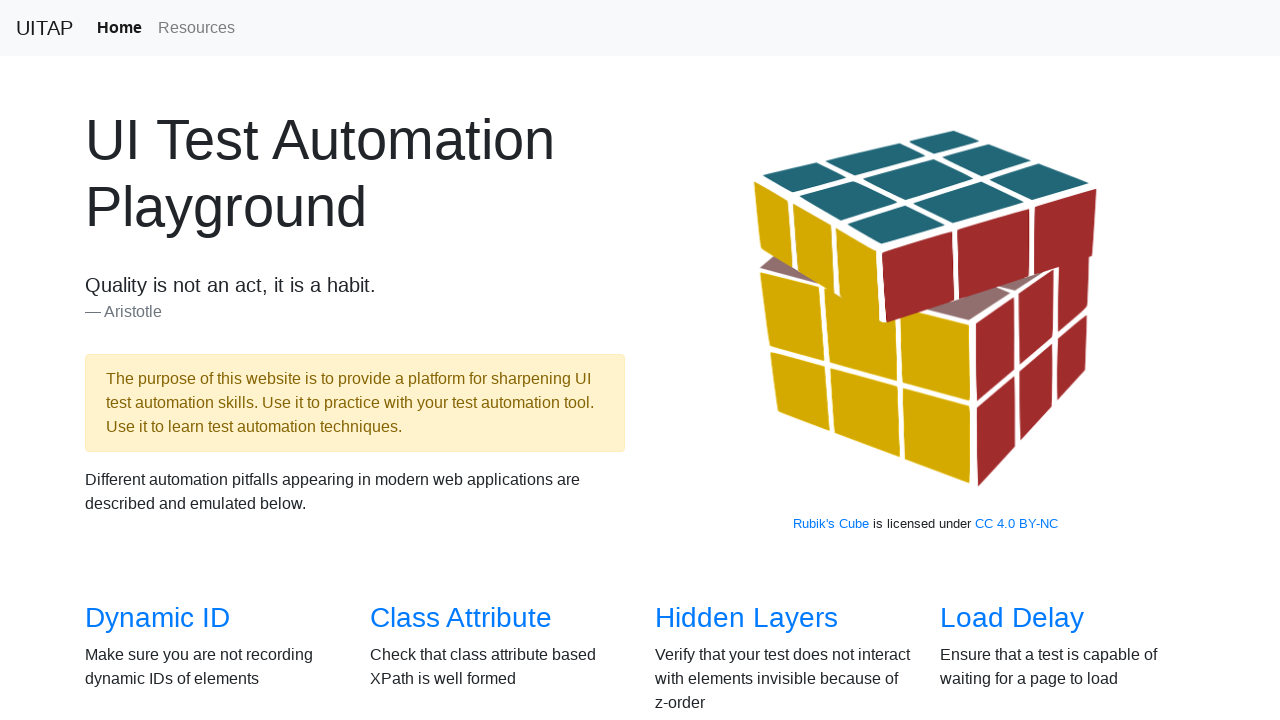

Clicked link to navigate to mouse over page at (732, 360) on xpath=/html/body/section[2]/div/div[4]/div[3]/h3/a
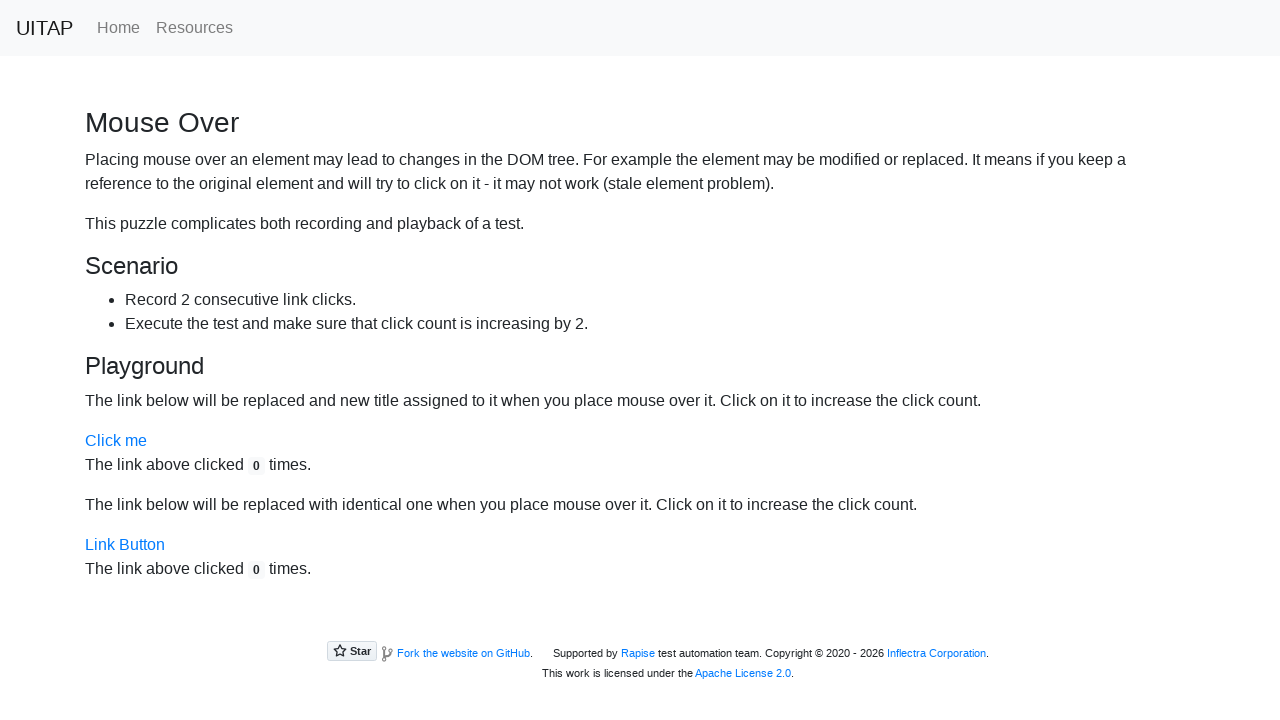

Clicked element first time at (116, 441) on xpath=/html/body/section/div/div[1]/a
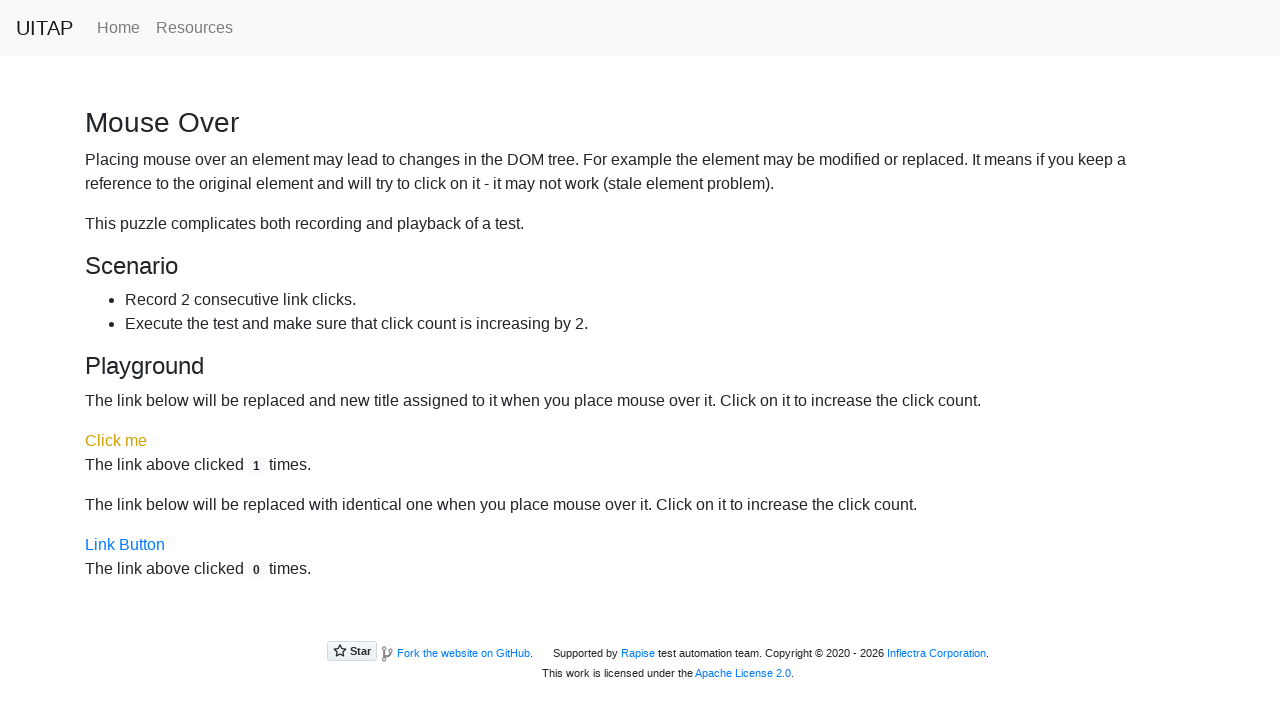

Clicked element second time at (116, 441) on xpath=/html/body/section/div/div[1]/a
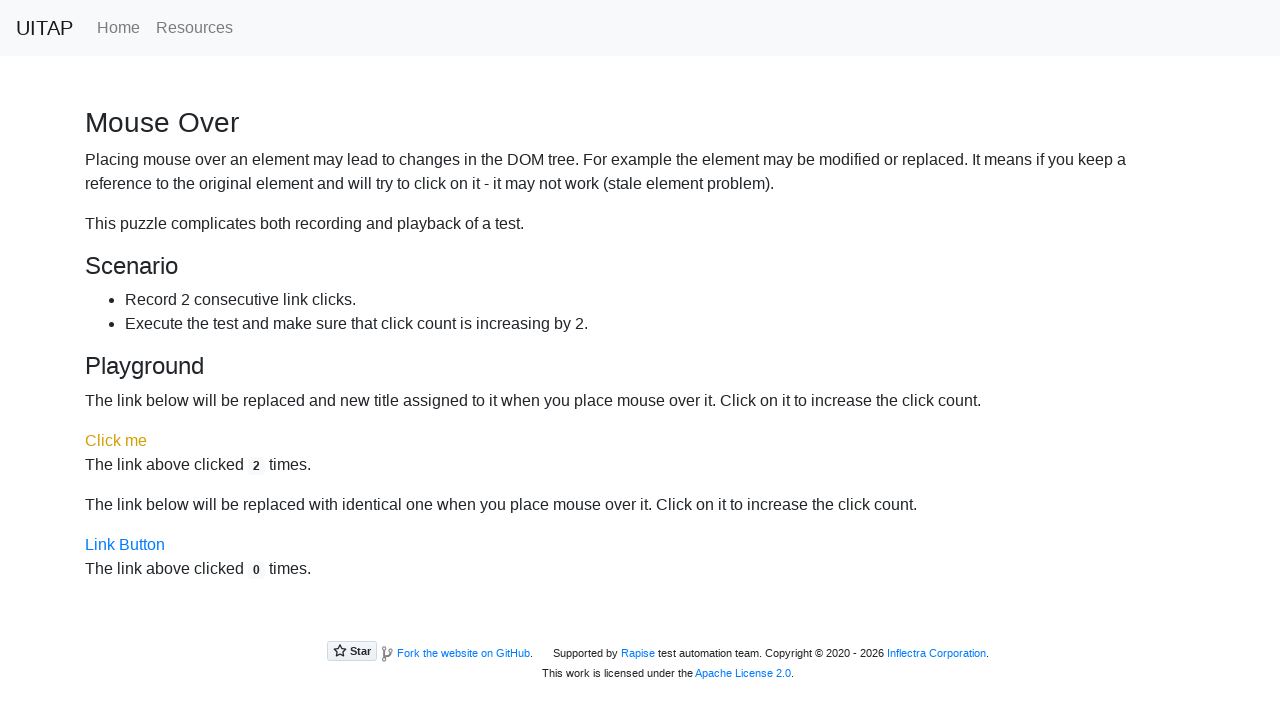

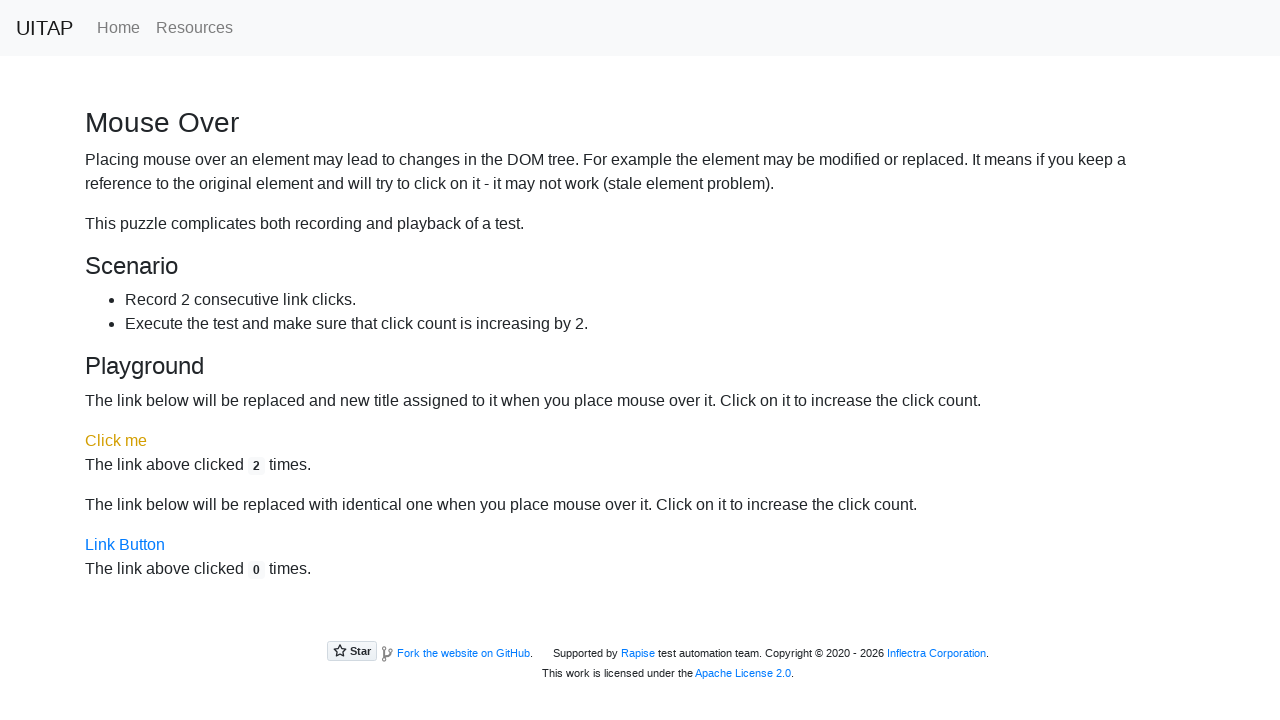